Tests navigating through a page by clicking a link with a mathematically calculated text value, then fills out a multi-field form with personal information (first name, last name, city, country) and submits it.

Starting URL: http://suninjuly.github.io/find_link_text

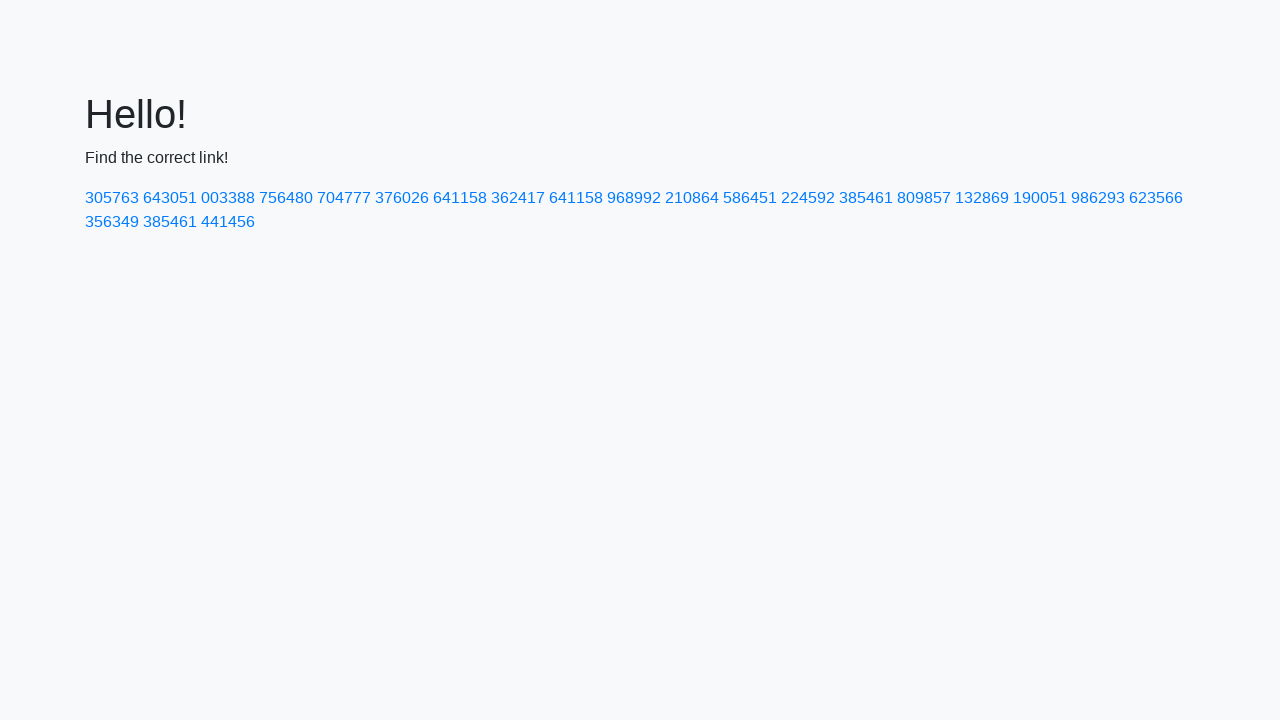

Clicked link with mathematically calculated text value '224592' at (808, 198) on a:text-is('224592')
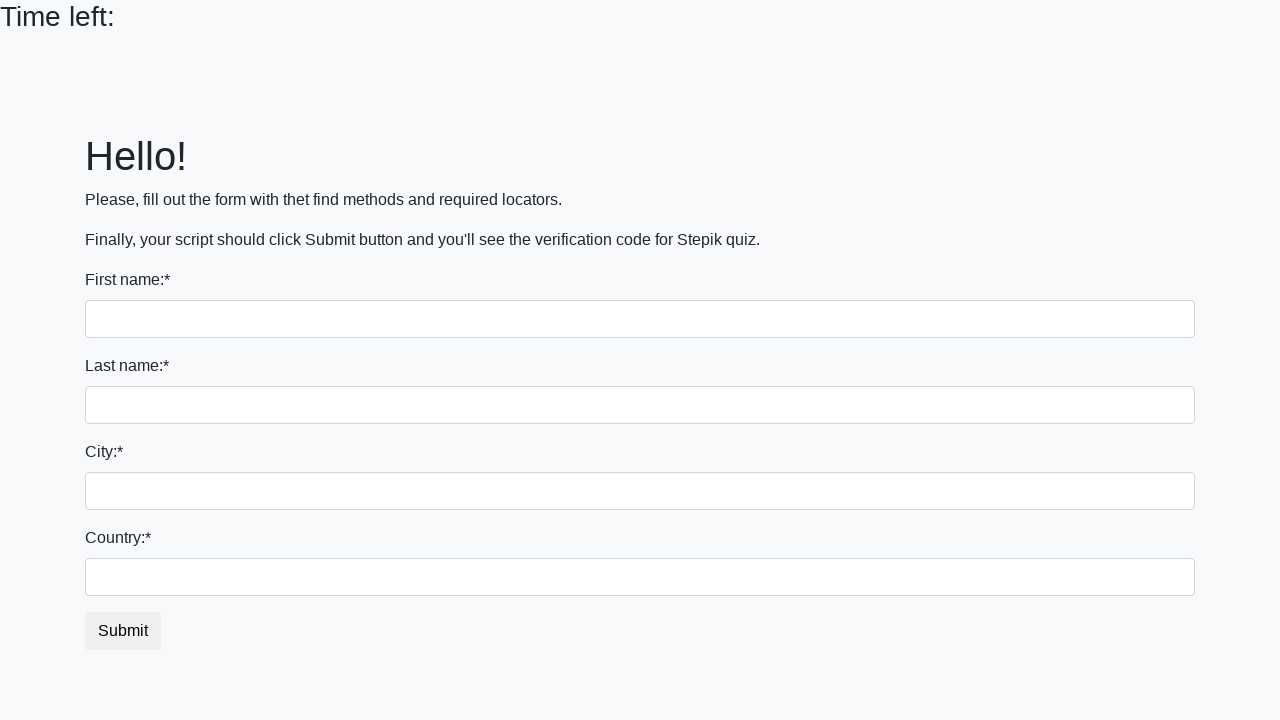

Filled first name field with 'Ivan' on input
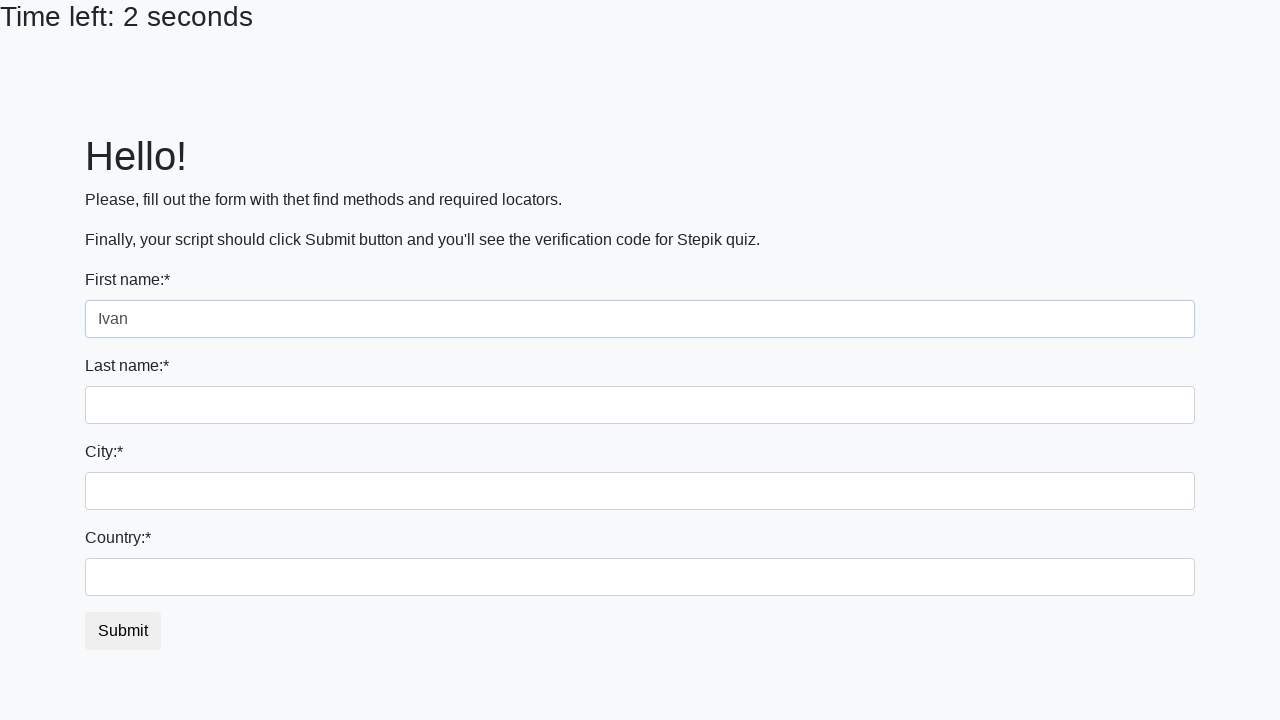

Filled last name field with 'Petrov' on input[name='last_name']
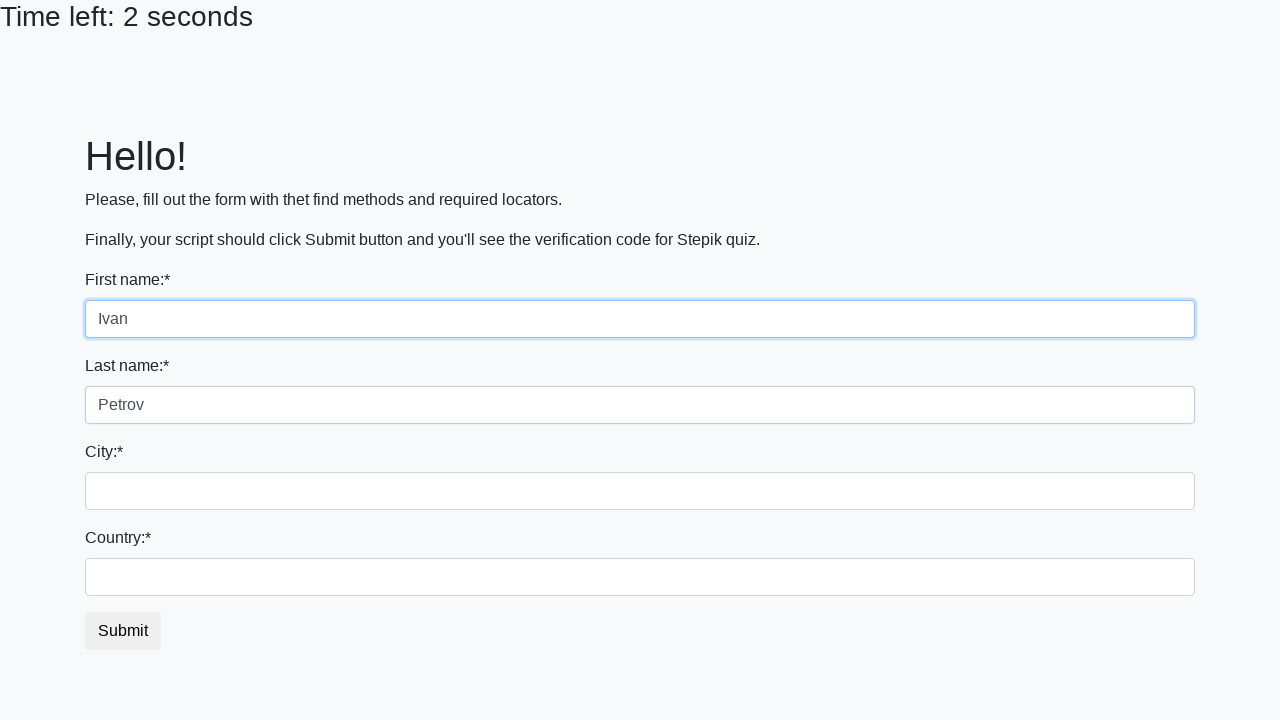

Filled city field with 'Smolensk' on .form-control.city
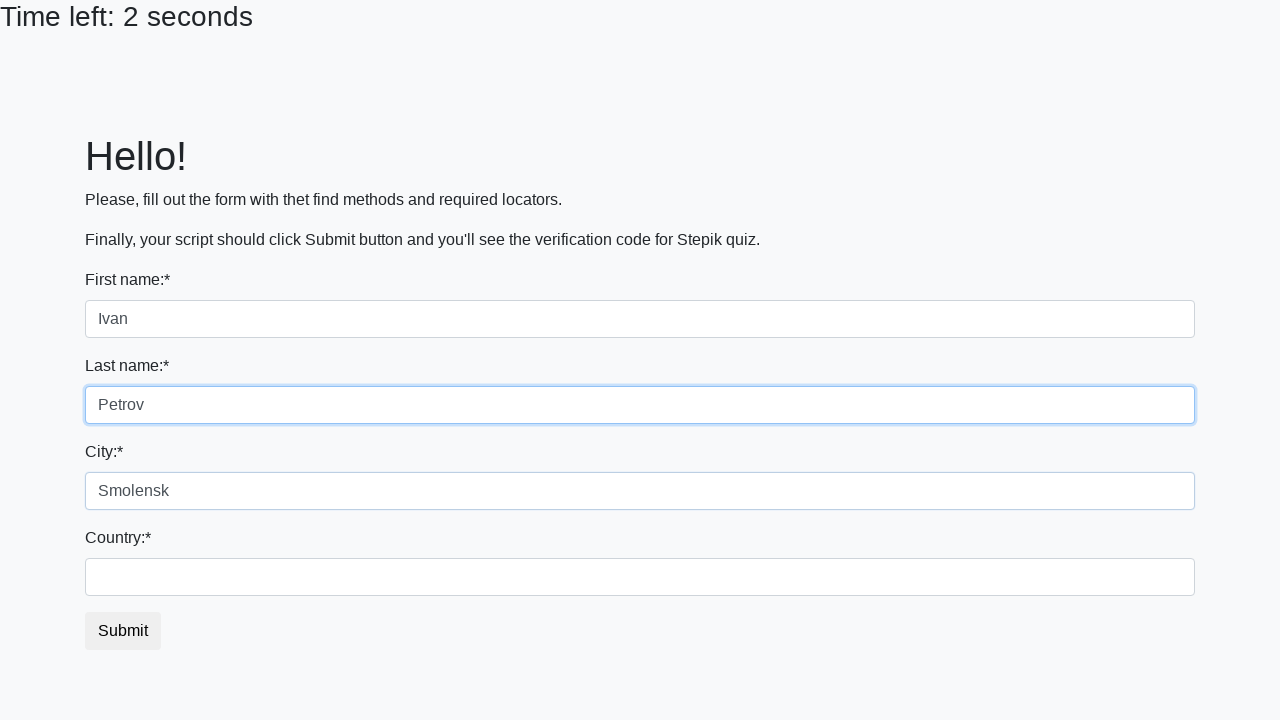

Filled country field with 'Russia' on #country
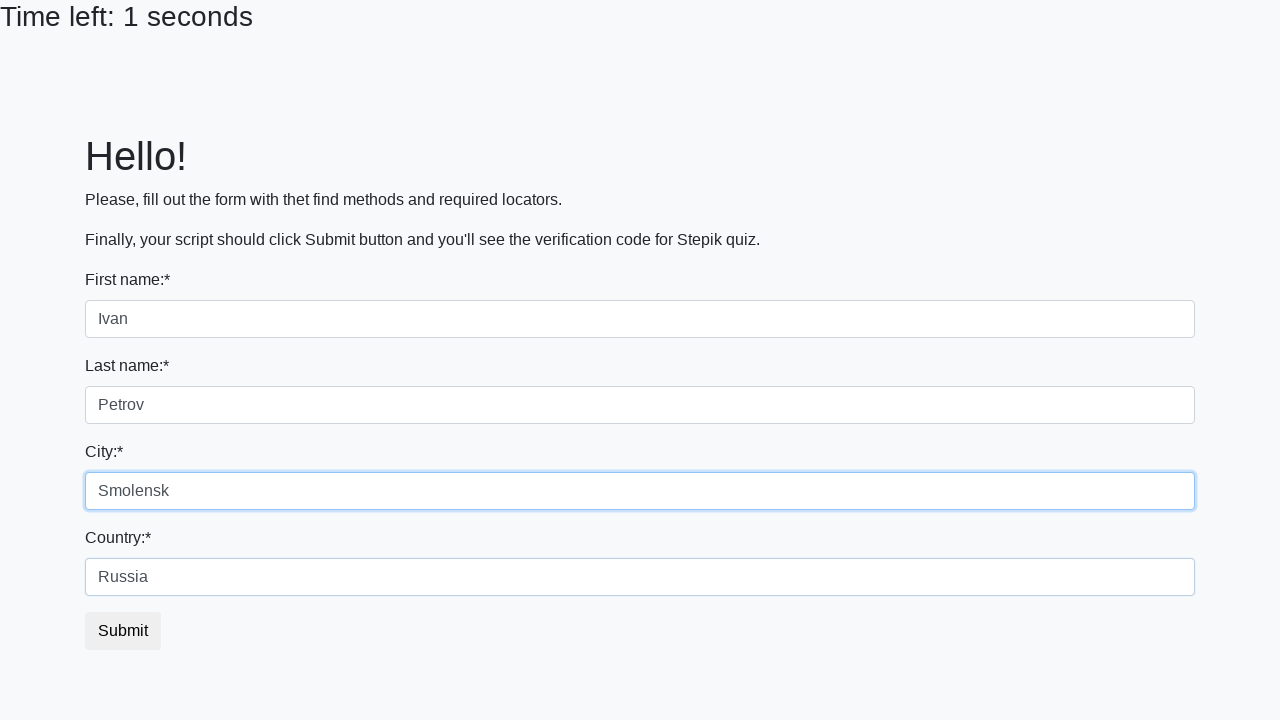

Clicked form submit button at (123, 631) on button.btn
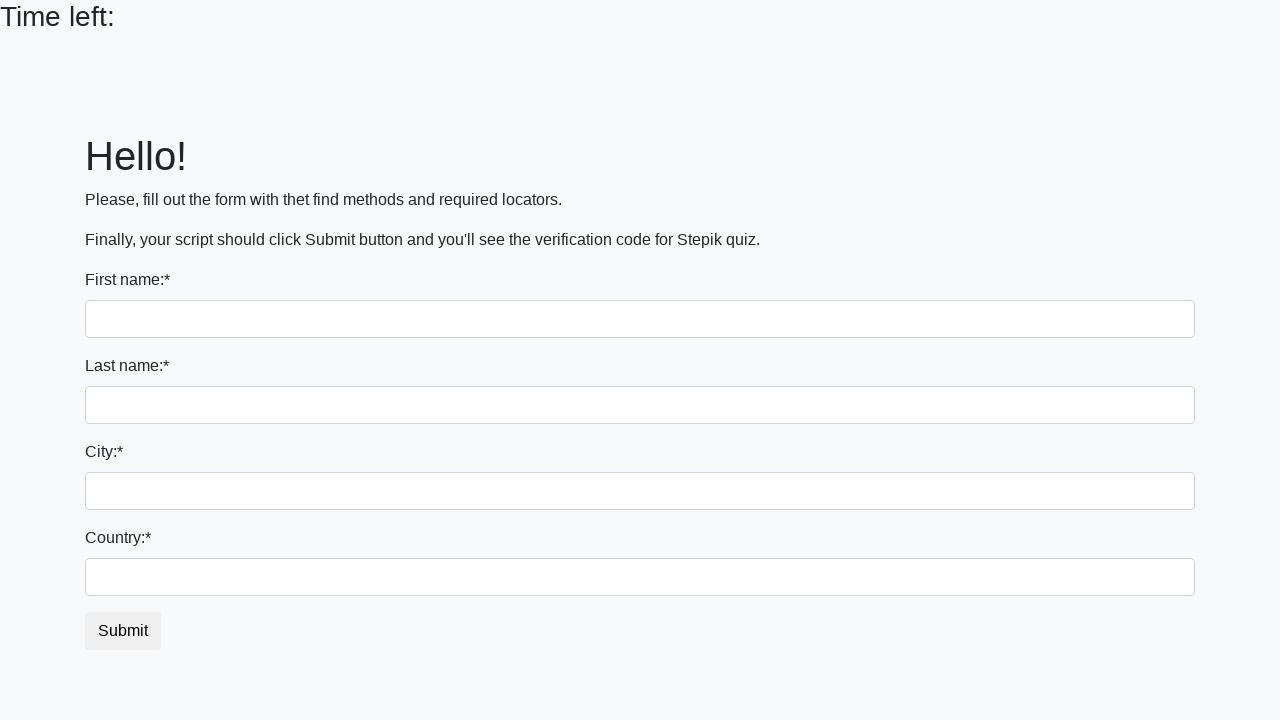

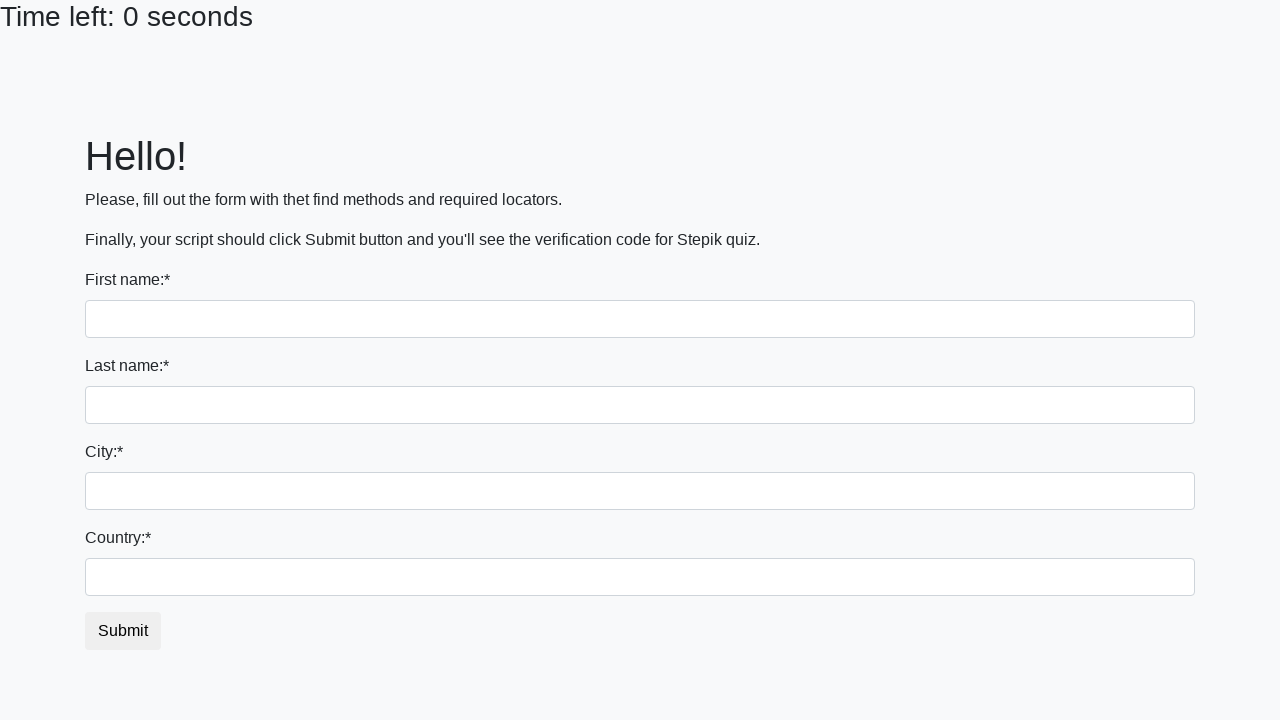